Tests switching between All, Active, and Completed todo filters

Starting URL: http://todomvc.com/examples/typescript-angular

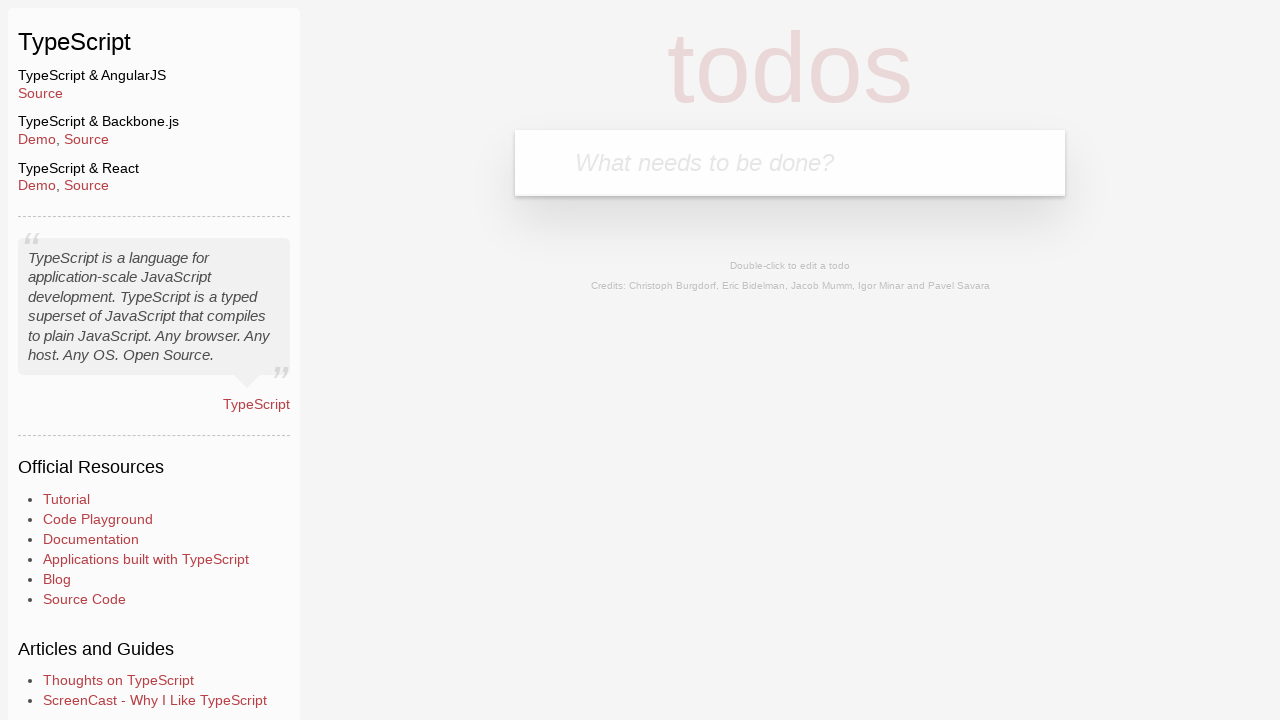

Filled todo input field with 'toEdit' on body > section > header > form > input
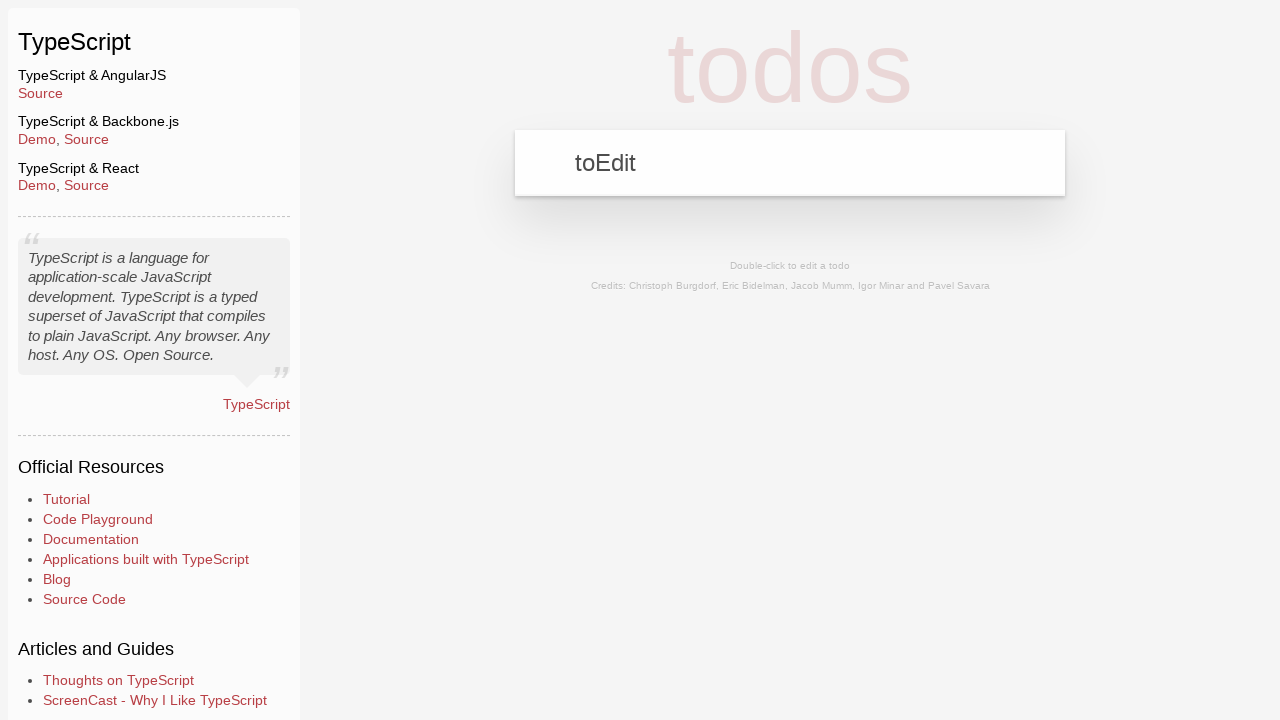

Pressed Enter to add todo on body > section > header > form > input
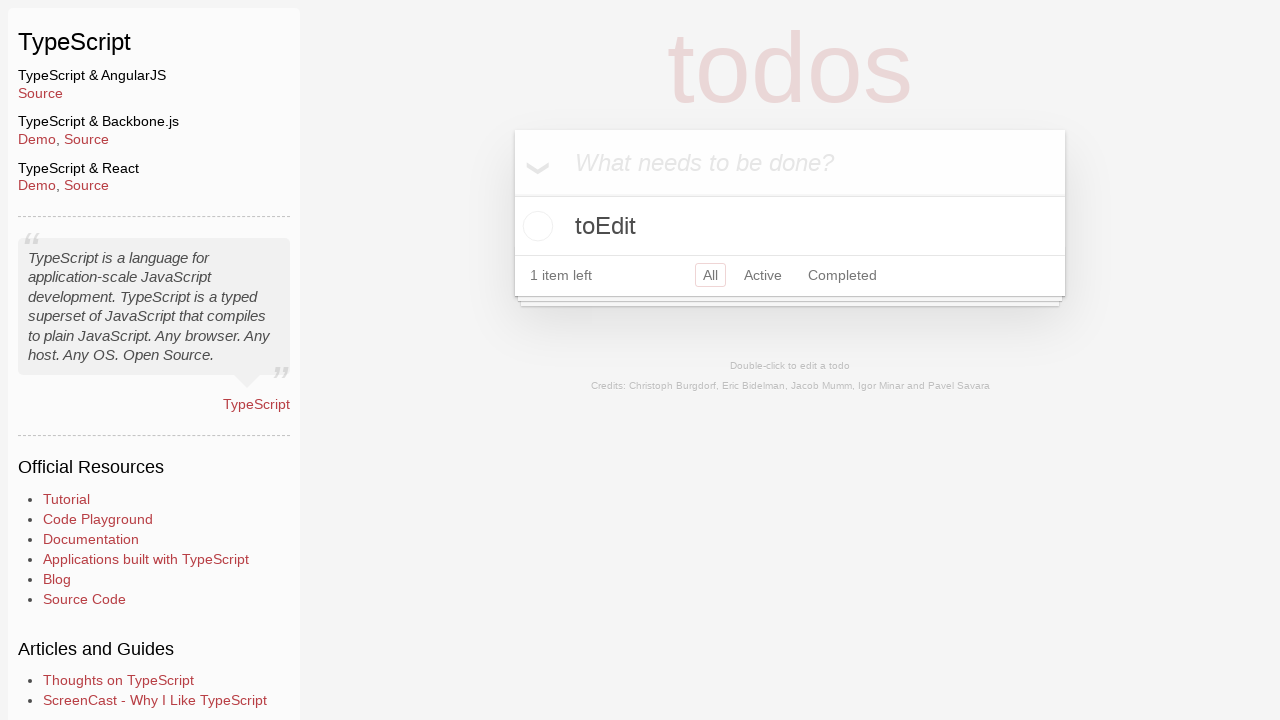

Clicked Active filter to show only active todos at (763, 275) on body > section > footer > ul > li:nth-child(2) > a
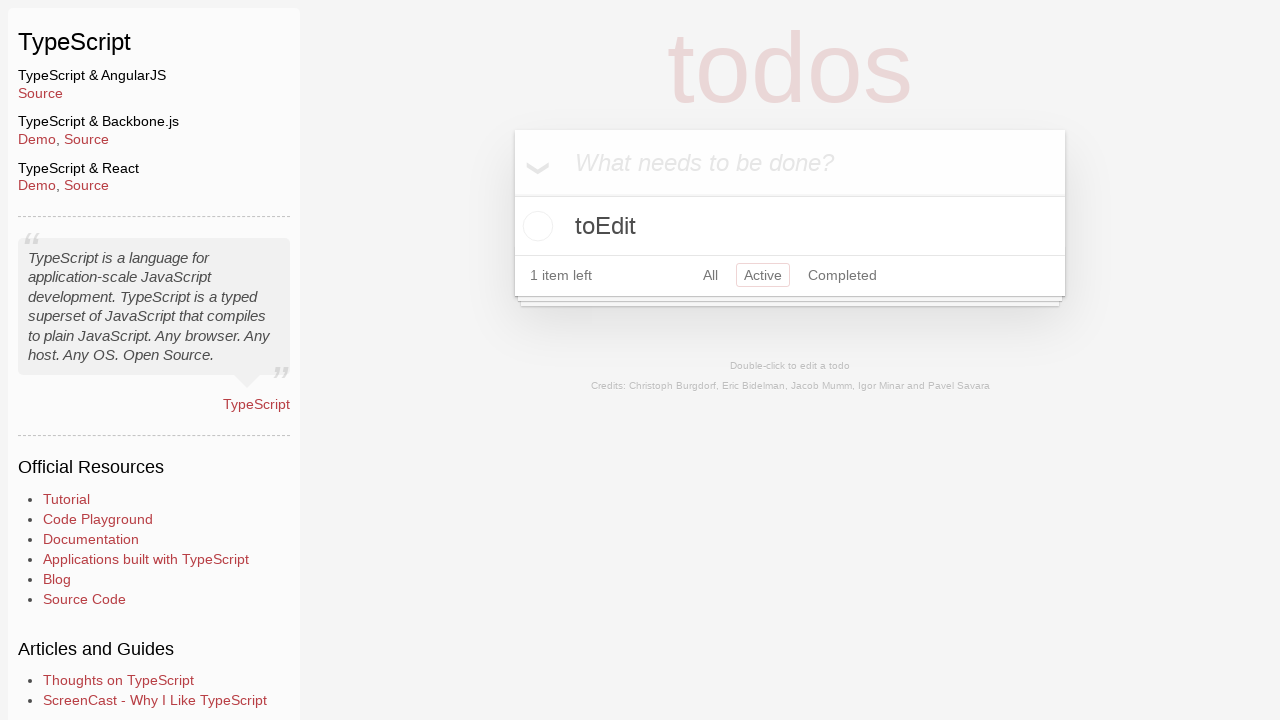

Clicked Completed filter to show only completed todos at (842, 275) on body > section > footer > ul > li:nth-child(3) > a
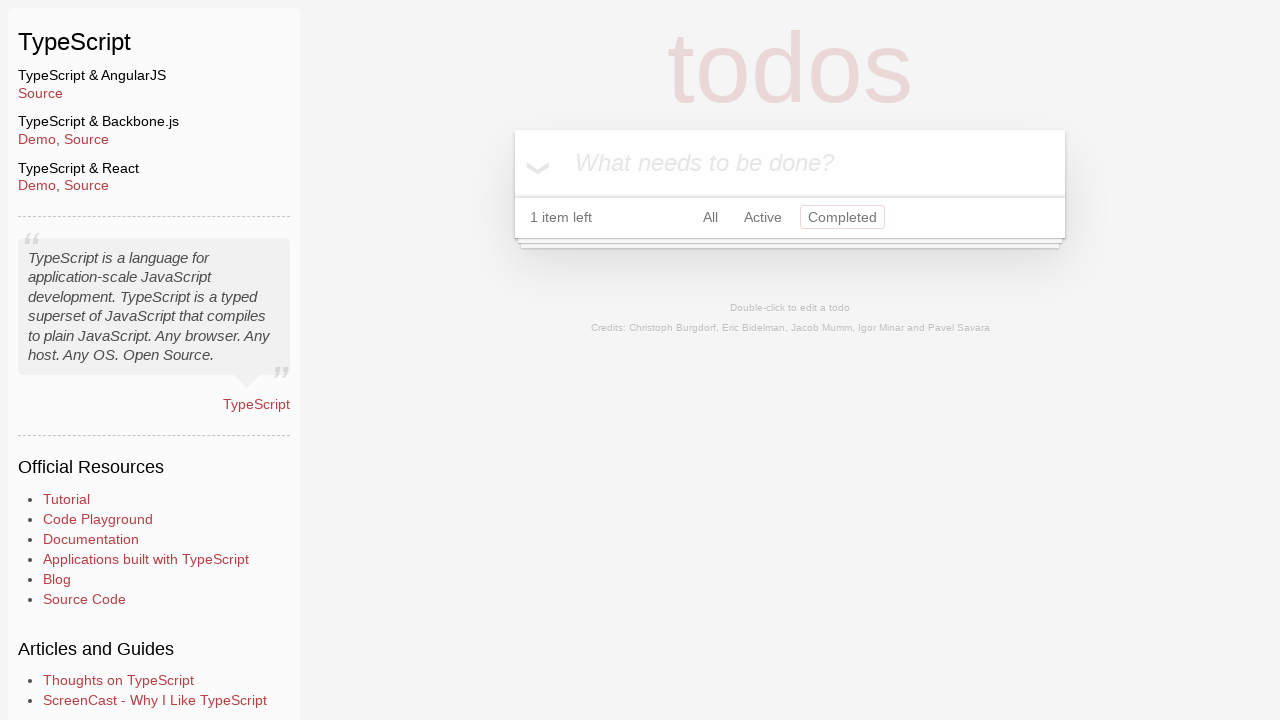

Clicked All filter to show all todos at (710, 217) on body > section > footer > ul > li:nth-child(1) > a
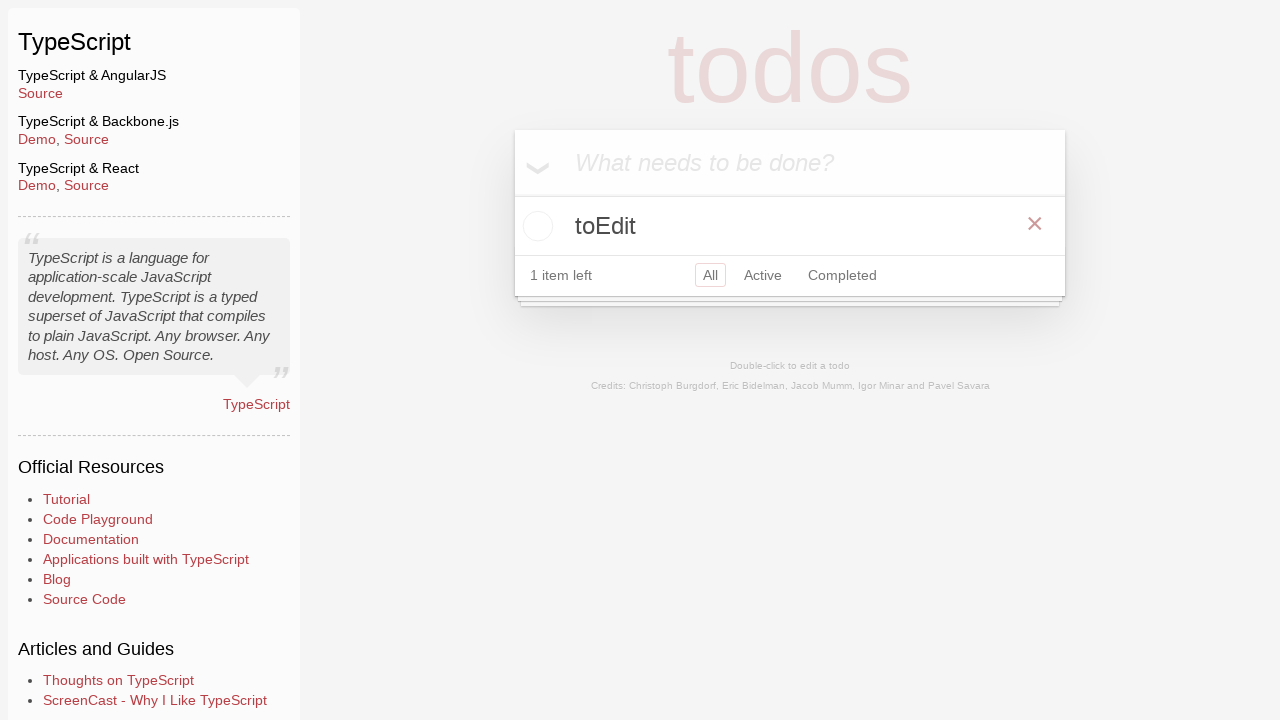

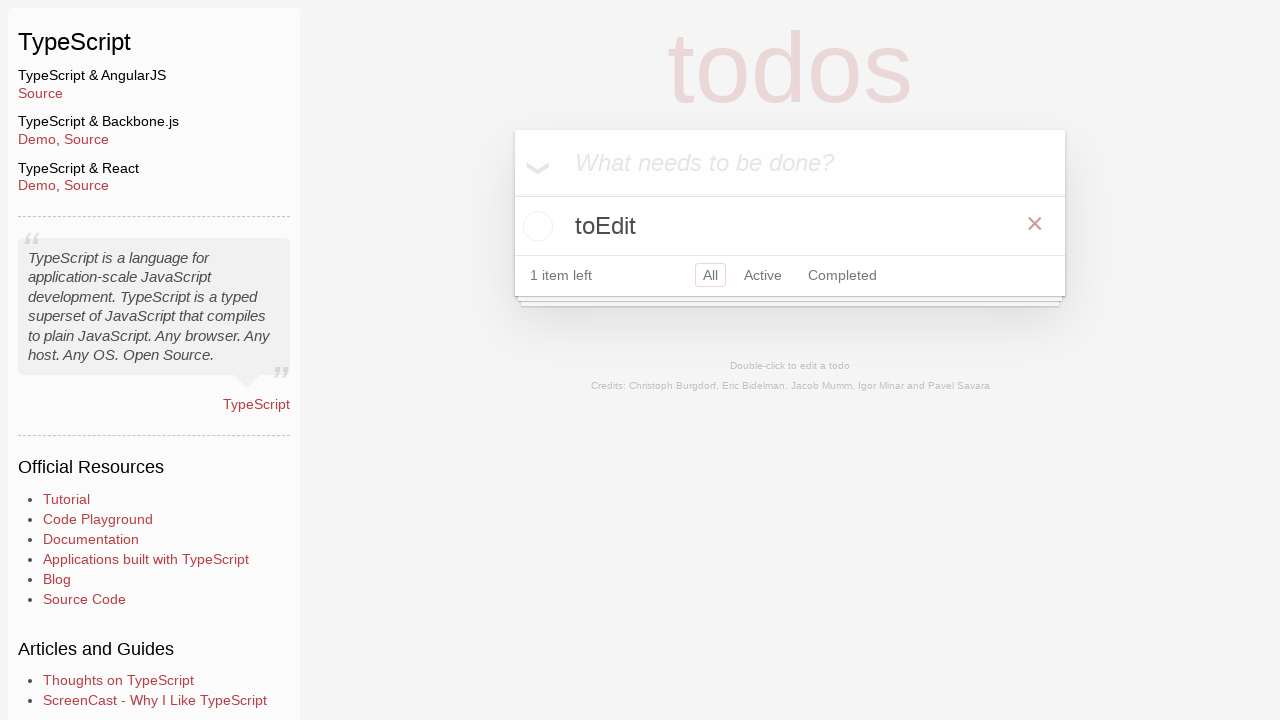